Tests checkbox functionality by clicking a checkbox to select it, verifying it's selected, then clicking again to deselect it and verifying it's deselected. Also counts the total number of checkboxes on the page.

Starting URL: https://rahulshettyacademy.com/AutomationPractice/

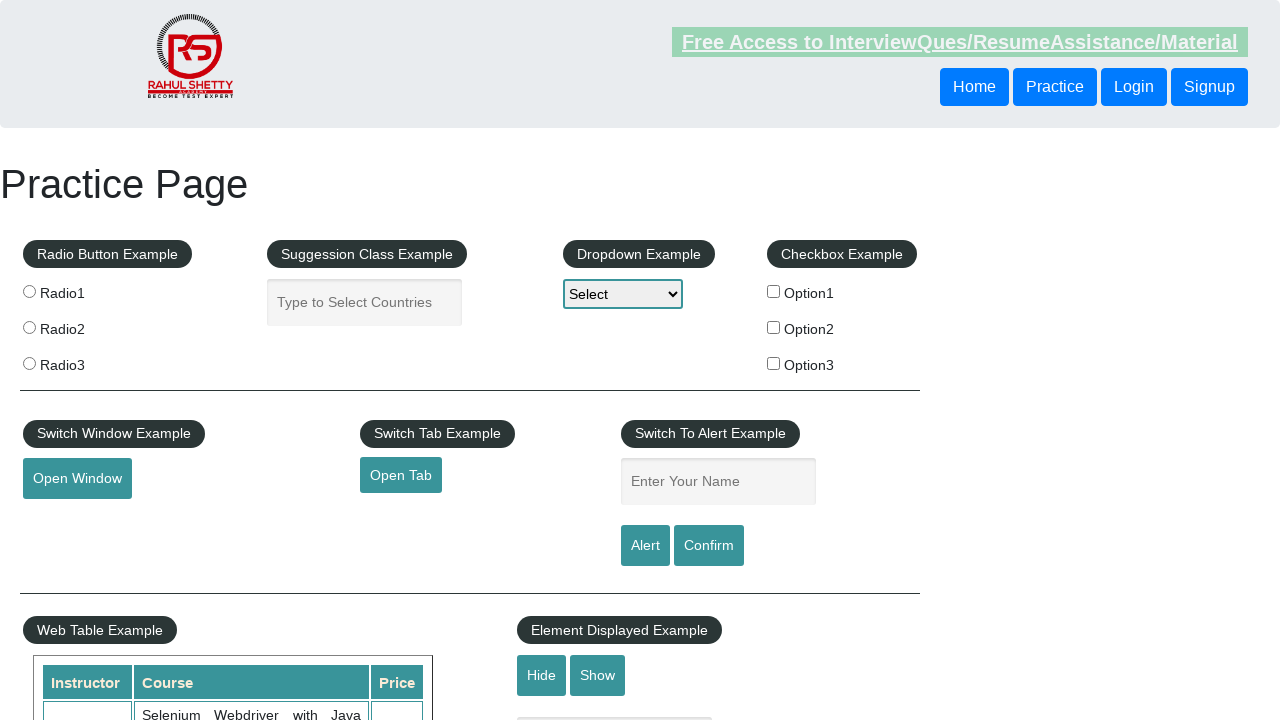

Clicked first checkbox to select it at (774, 291) on #checkBoxOption1
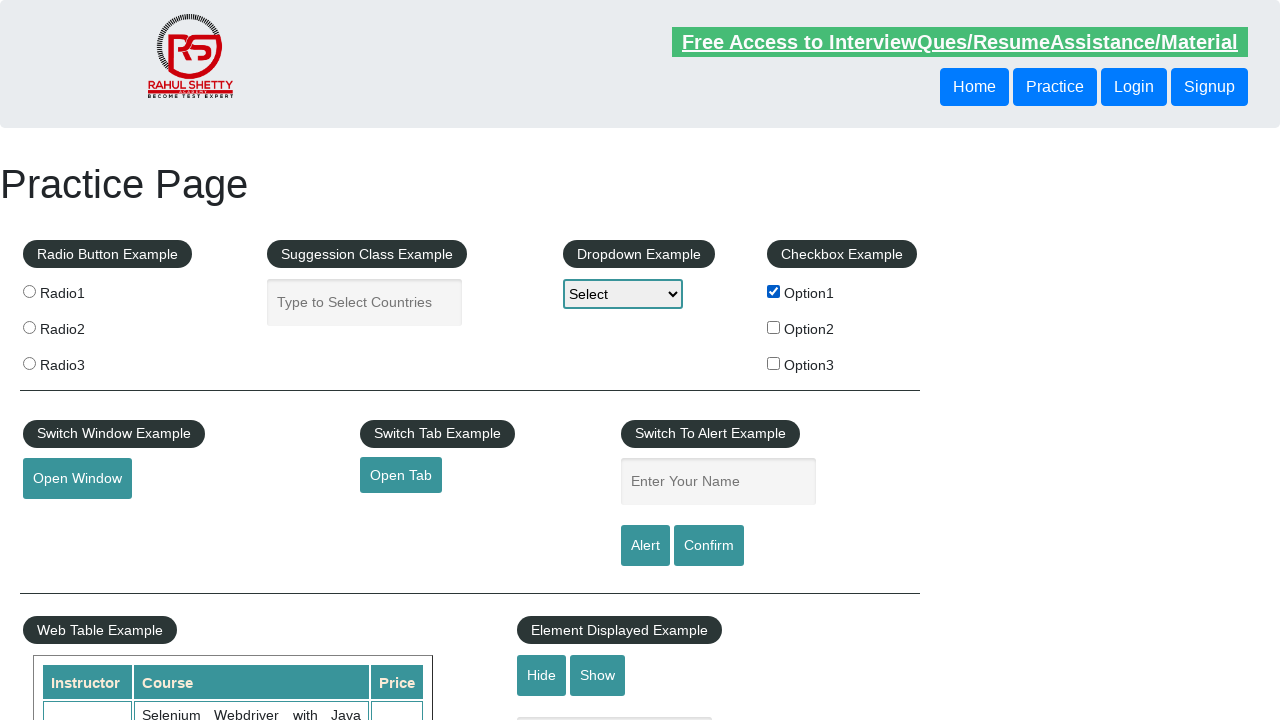

Verified first checkbox is selected
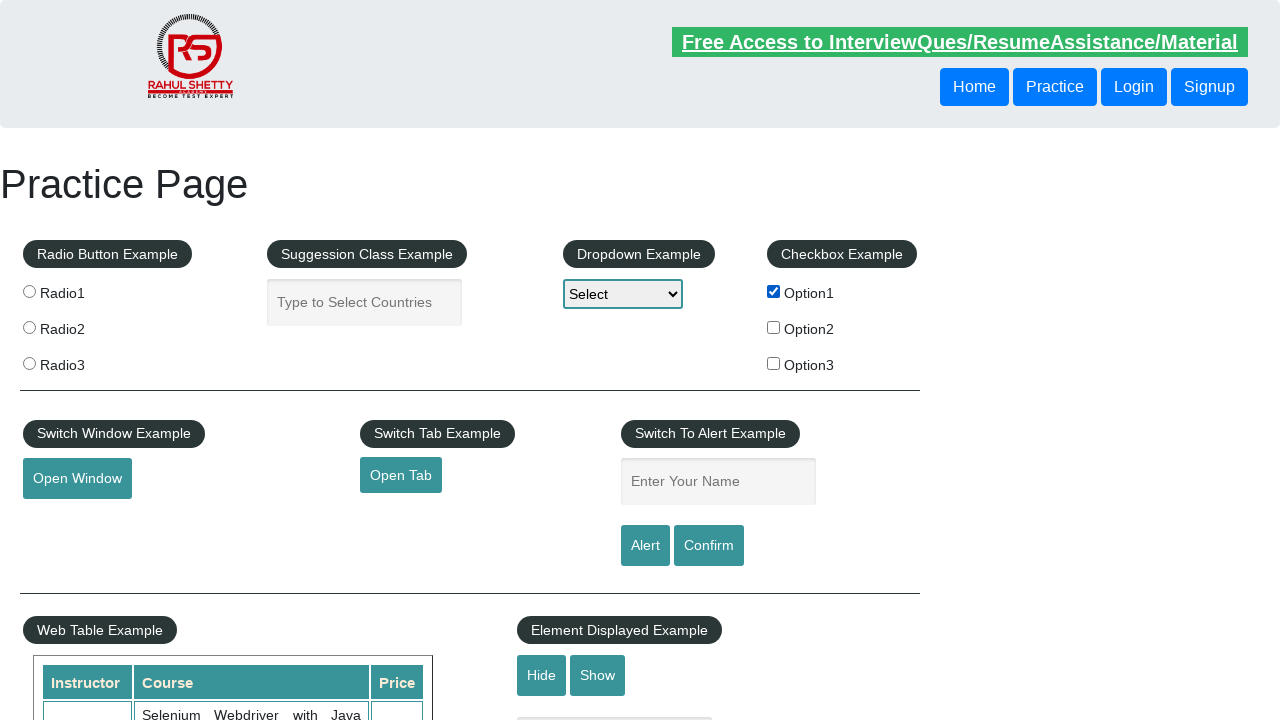

Clicked first checkbox again to deselect it at (774, 291) on #checkBoxOption1
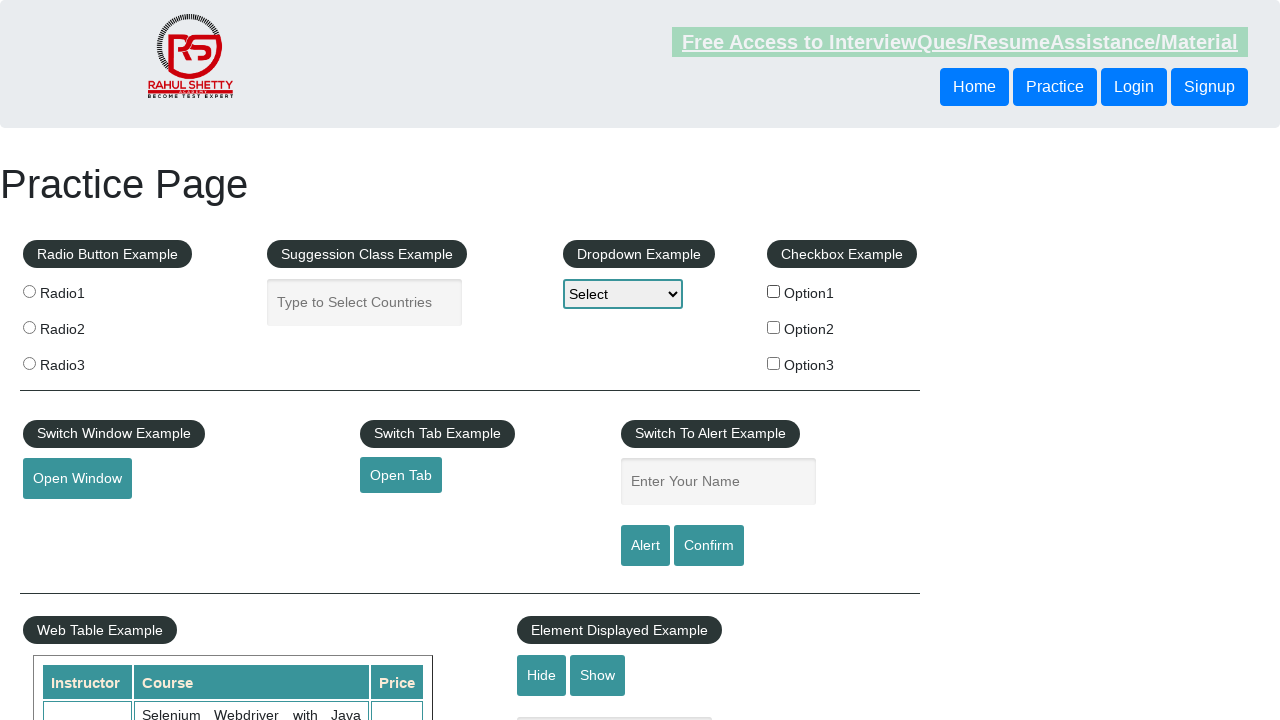

Verified first checkbox is deselected
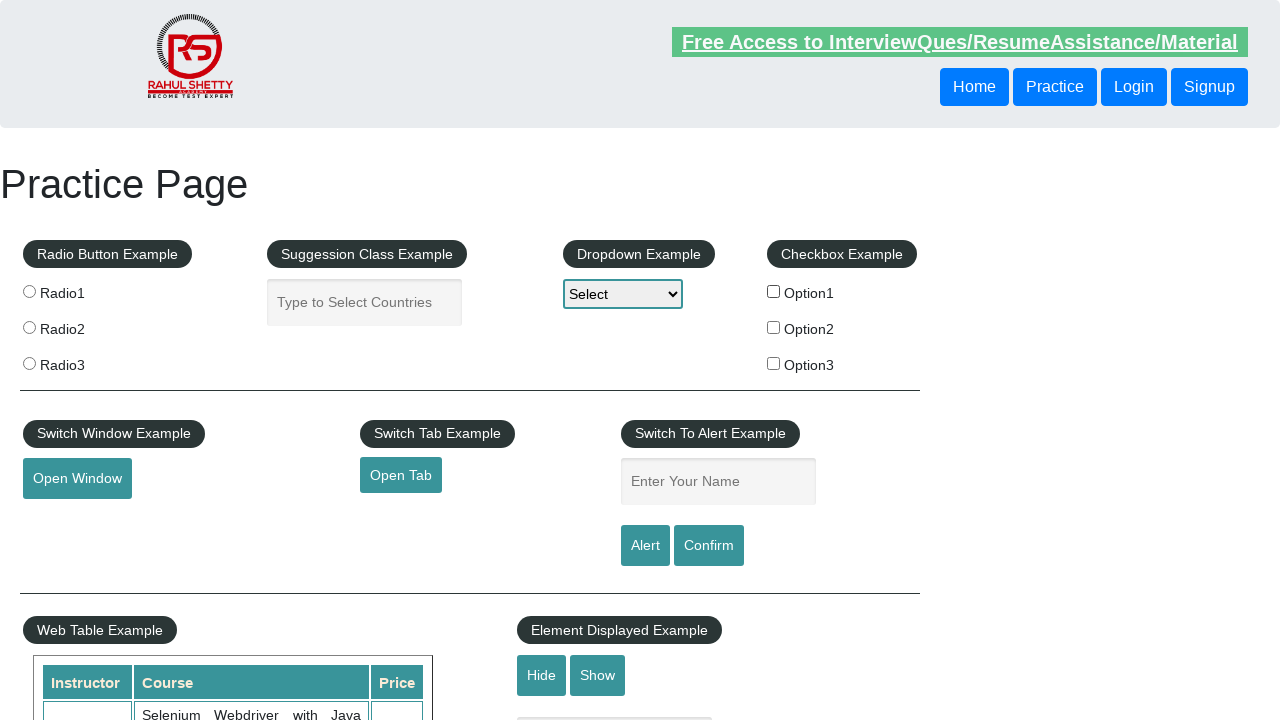

Counted total checkboxes on page: 3
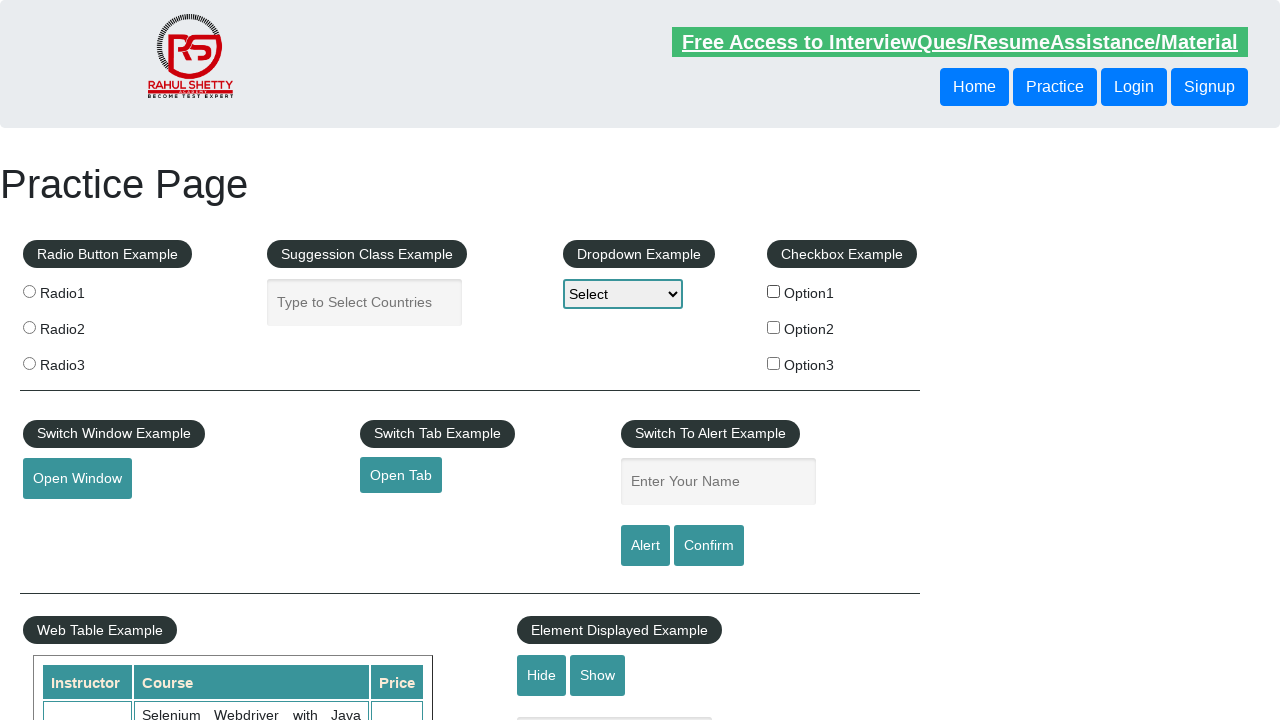

Printed total checkbox count: 3
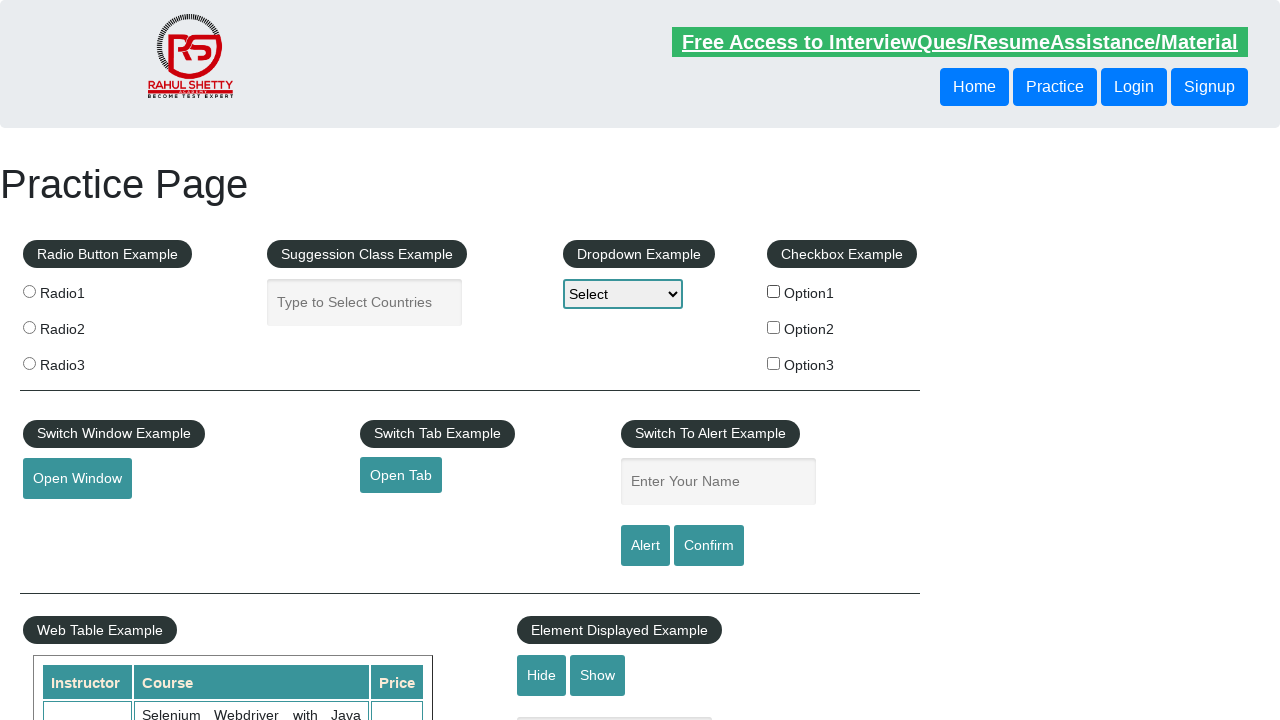

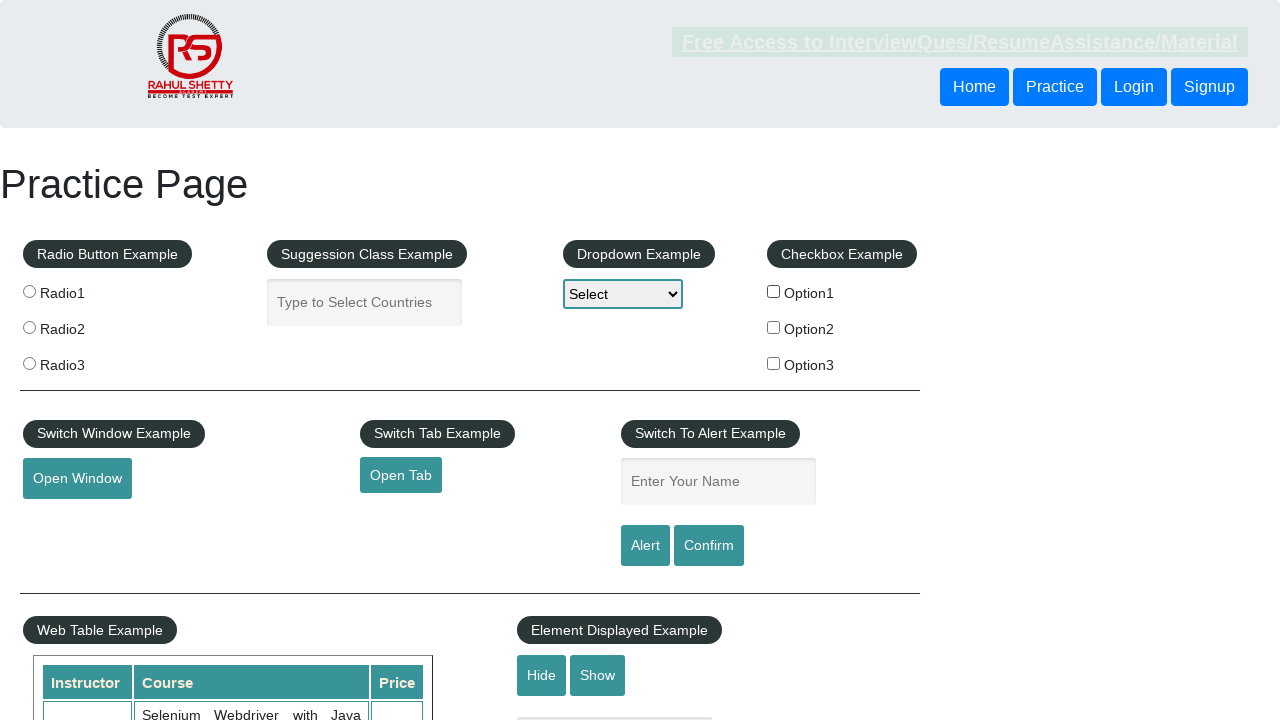